Searches for languages containing "kot" and verifies search results contain the search term

Starting URL: http://www.99-bottles-of-beer.net/

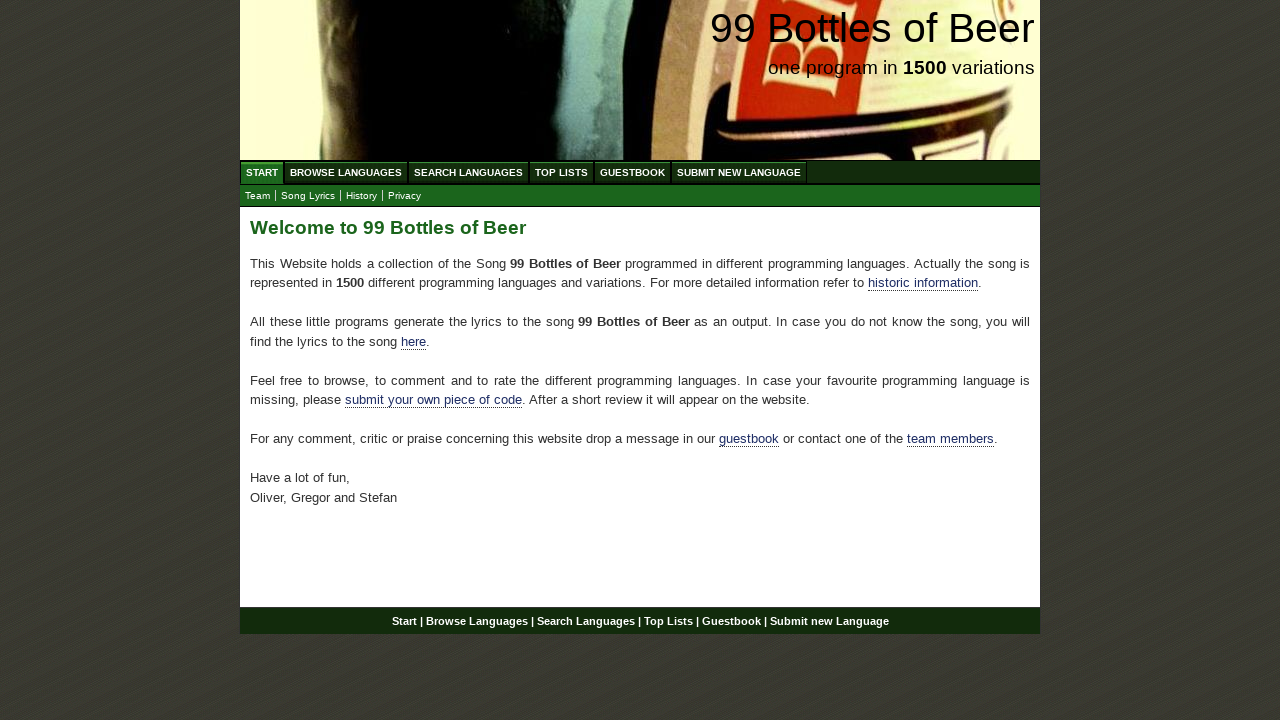

Clicked Search Languages button at (468, 172) on xpath=//li/a[text()='Search Languages']
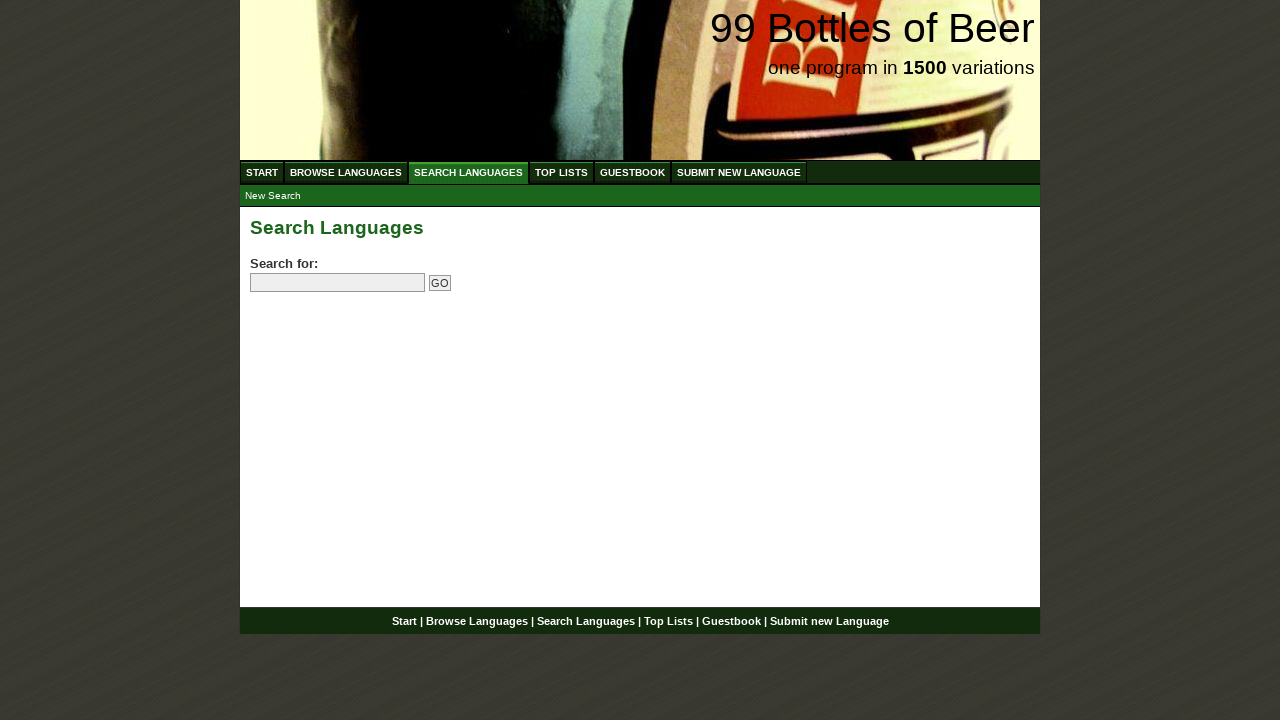

Entered 'kot' in search field on input[name='search']
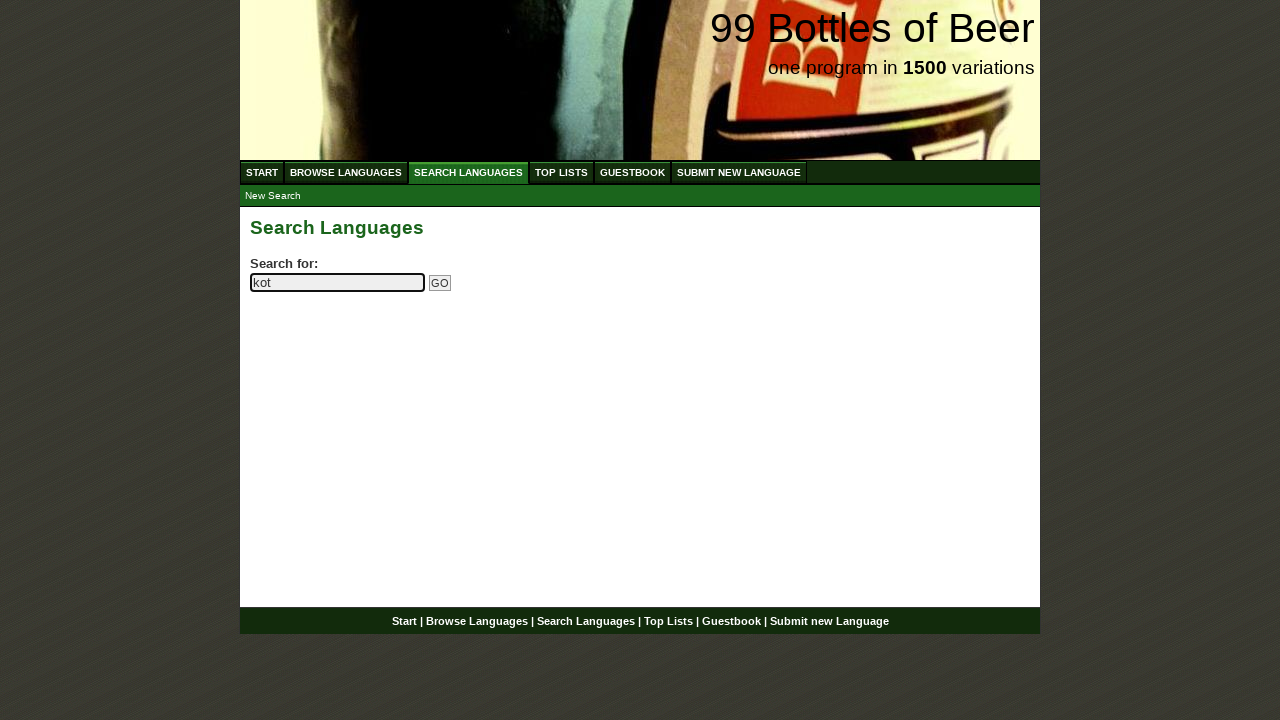

Clicked Go button to search for 'kot' at (440, 283) on input[name='submitsearch']
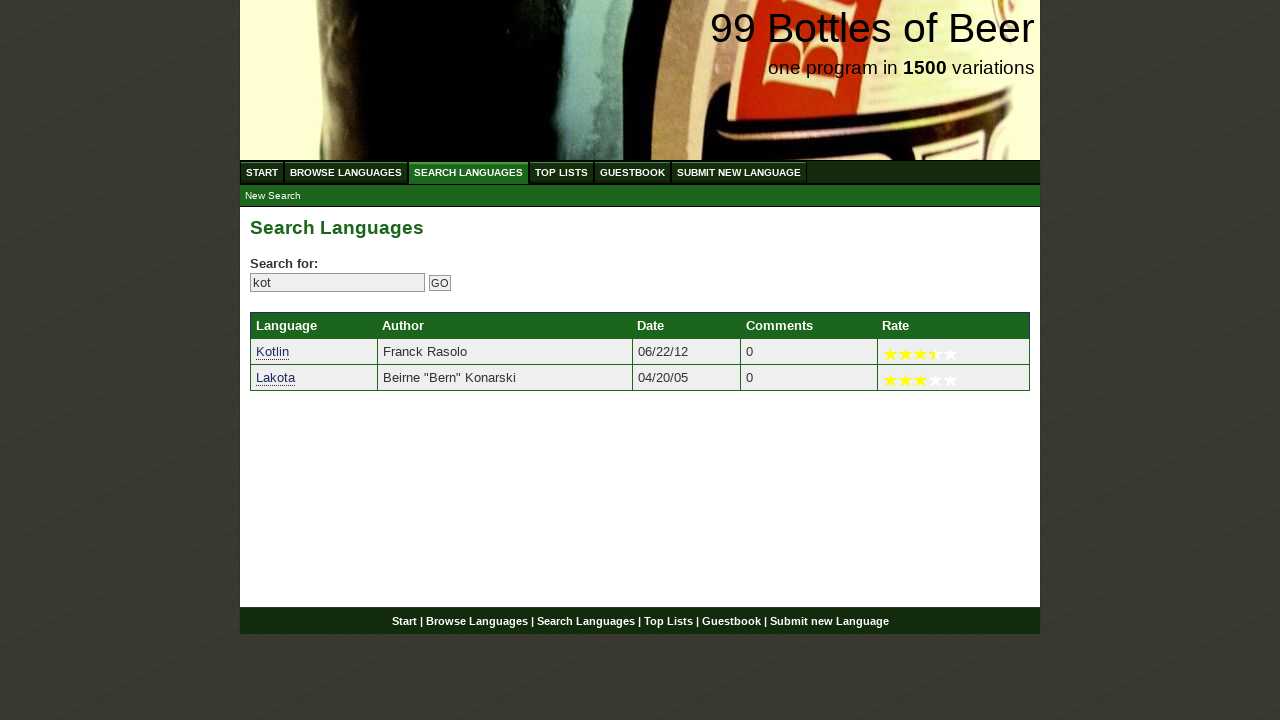

Search results loaded with language links
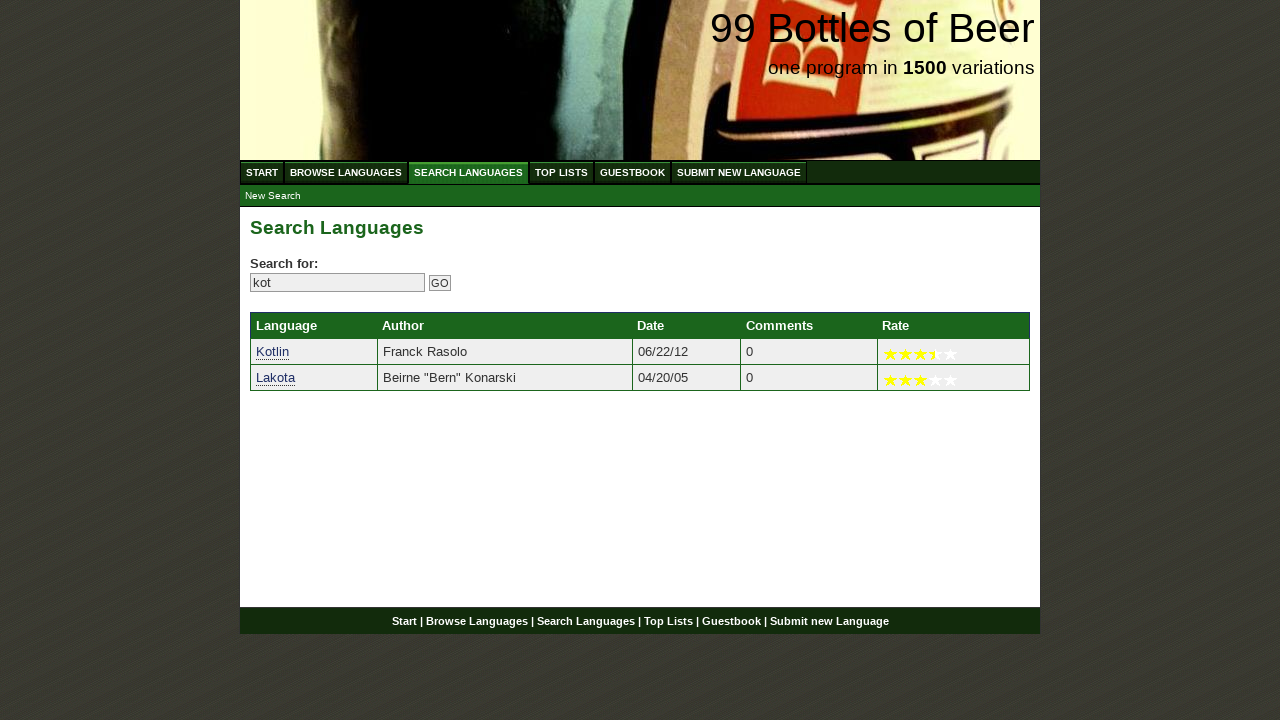

Retrieved 2 search results
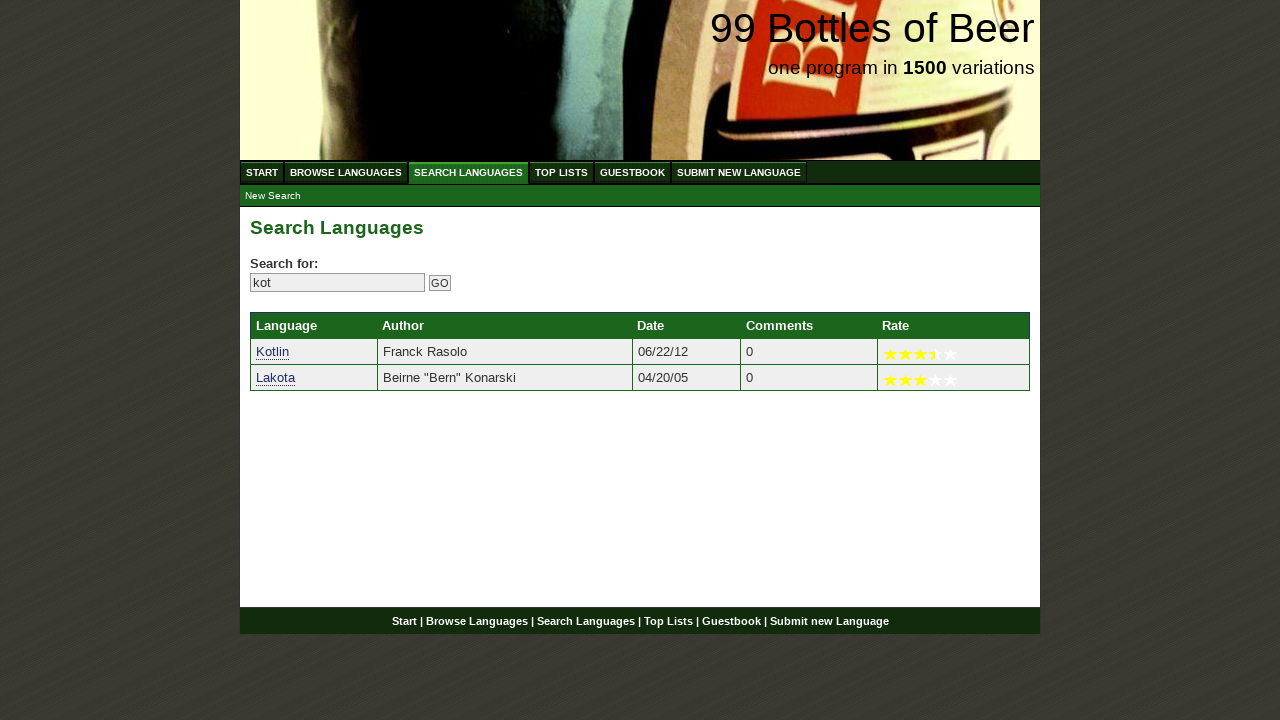

Verified search result 'Kotlin' contains 'kot'
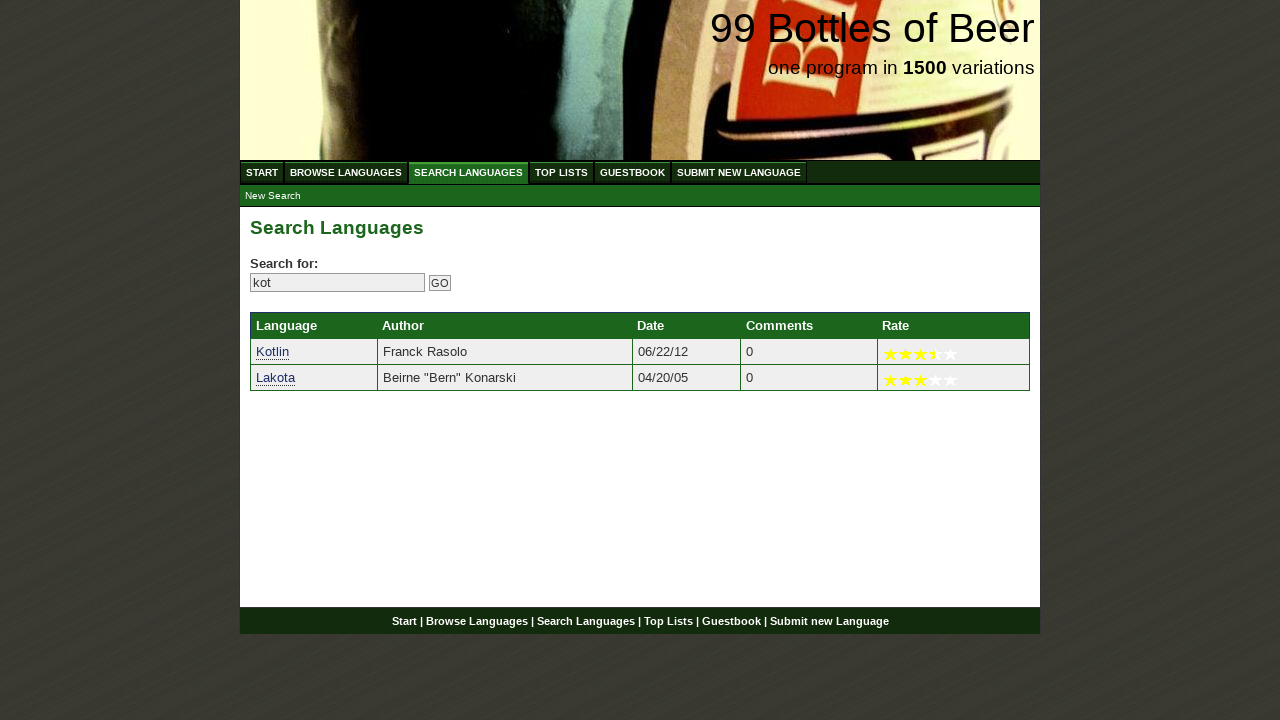

Verified search result 'Lakota' contains 'kot'
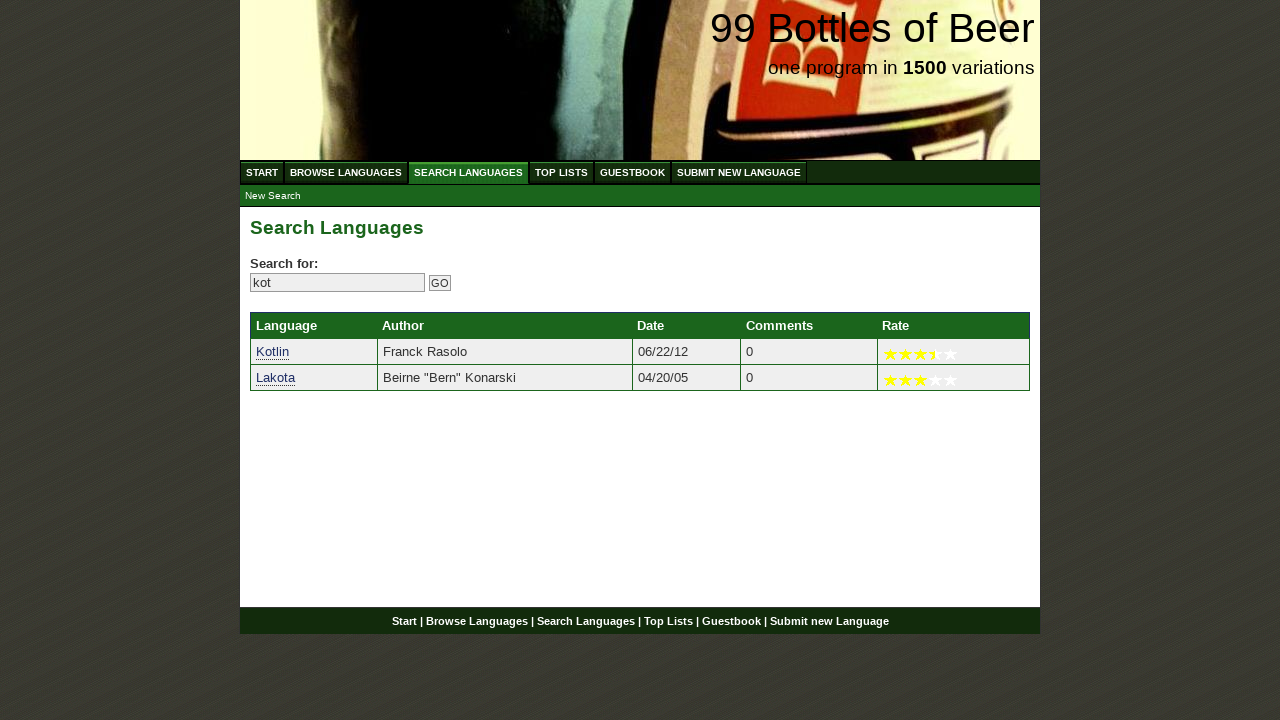

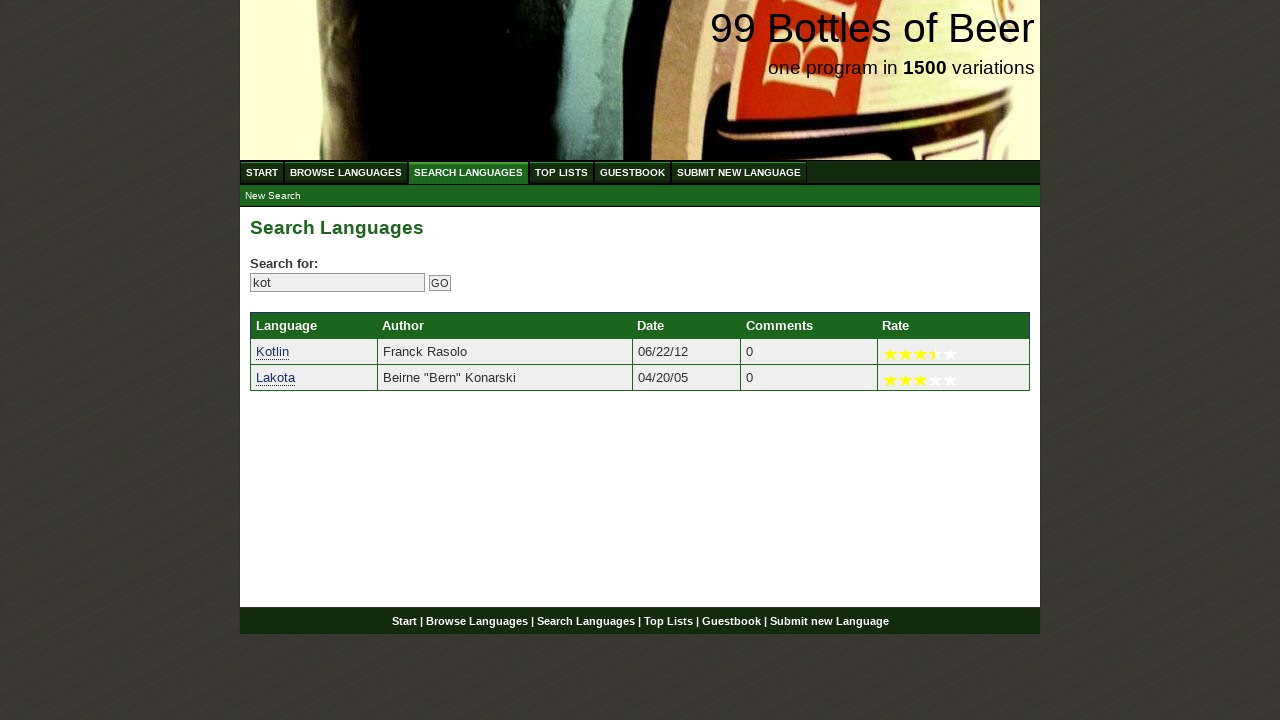